Tests multi-window handling by clicking a link that opens a new window, switching to the new window, closing it, and switching back to the original window.

Starting URL: https://the-internet.herokuapp.com/windows

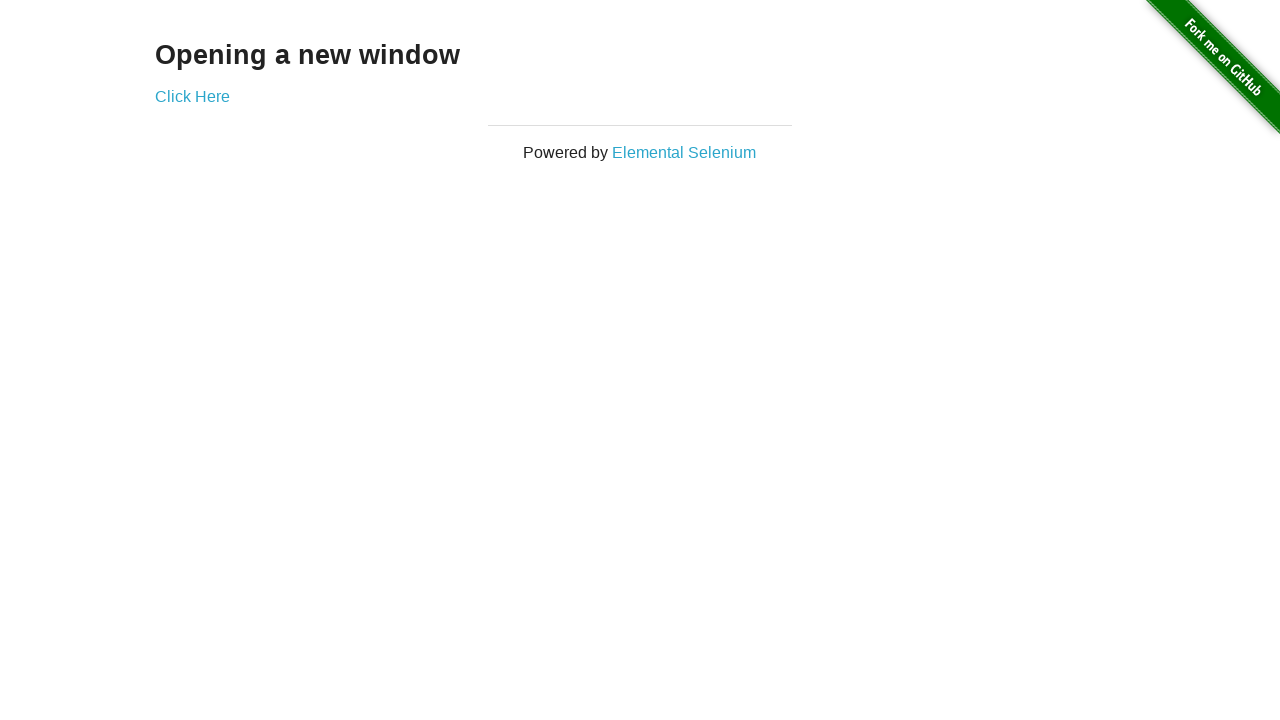

Clicked 'Click Here' link to open new window at (192, 96) on text=Click Here
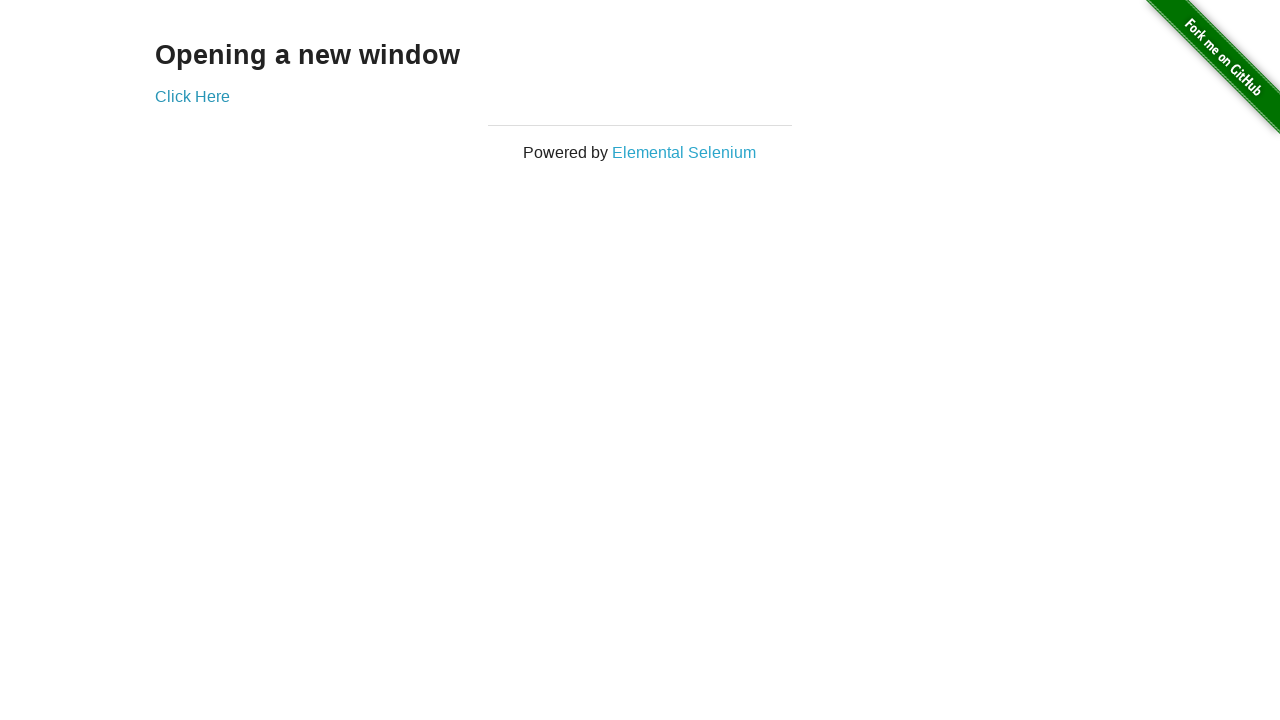

Captured new window page object
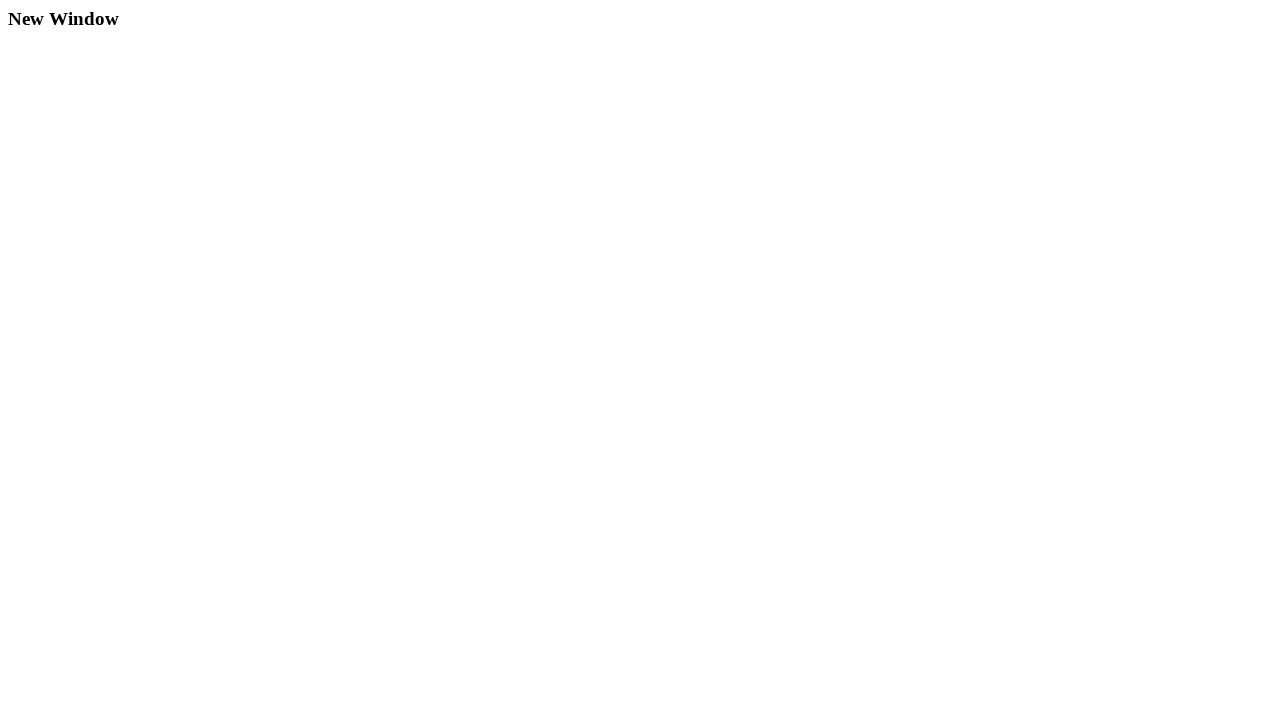

New window page loaded successfully
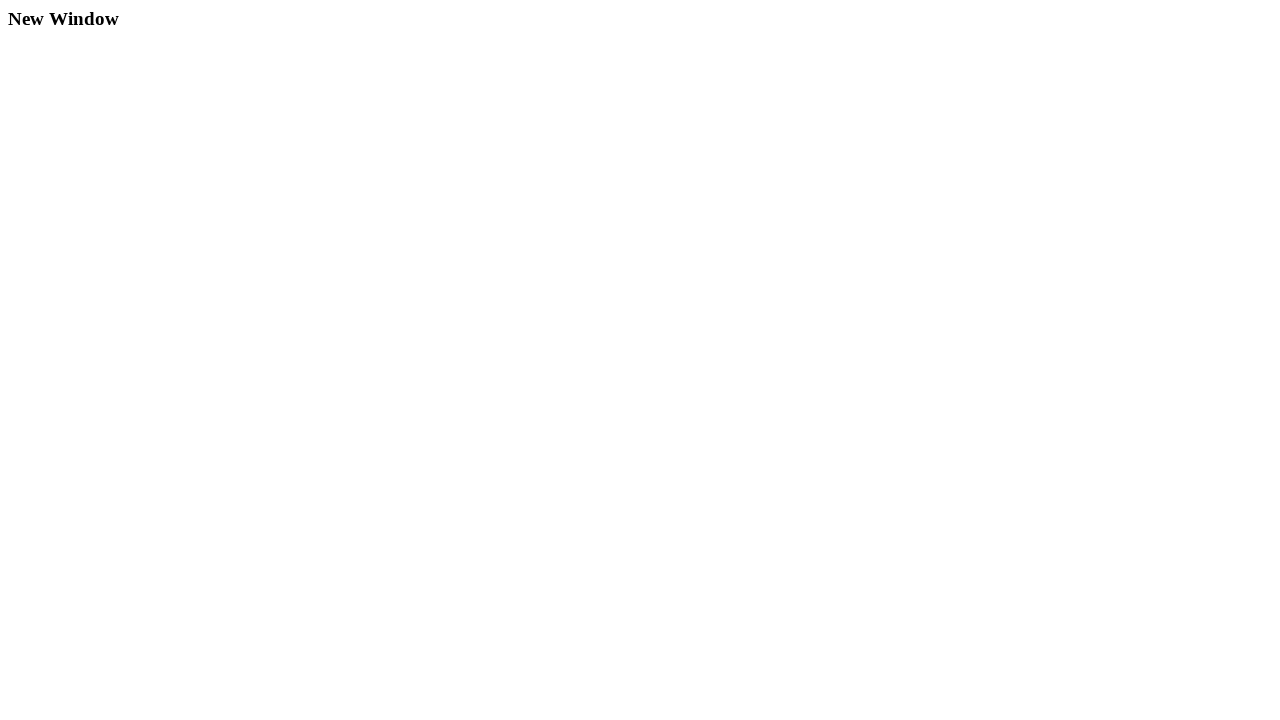

Printed new window URL: https://the-internet.herokuapp.com/windows/new and title: New Window
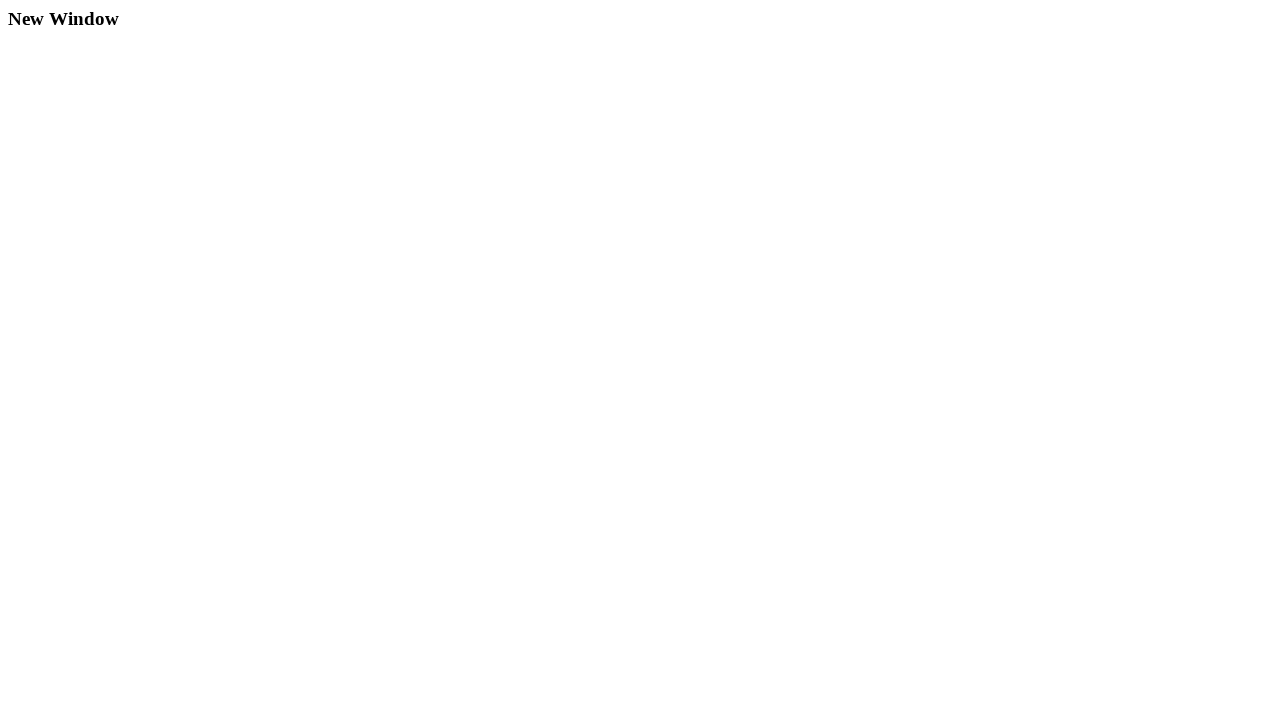

Closed new window
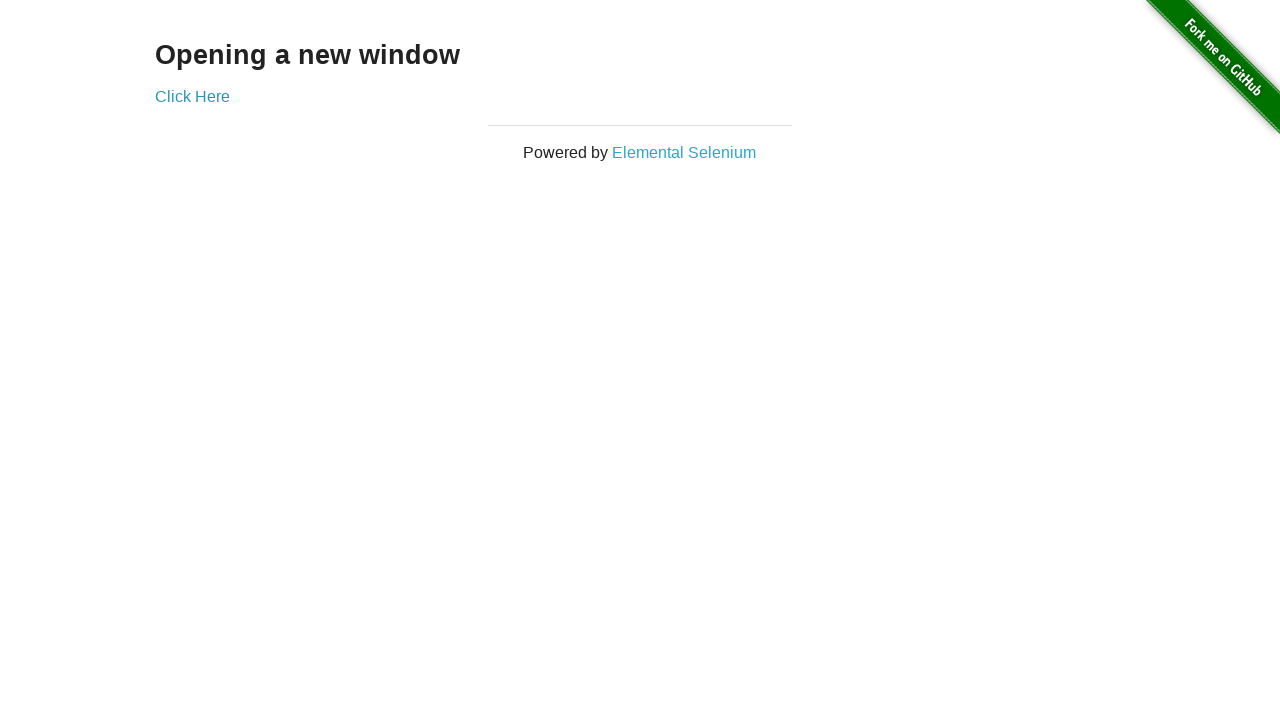

Switched back to original window with URL: https://the-internet.herokuapp.com/windows and title: The Internet
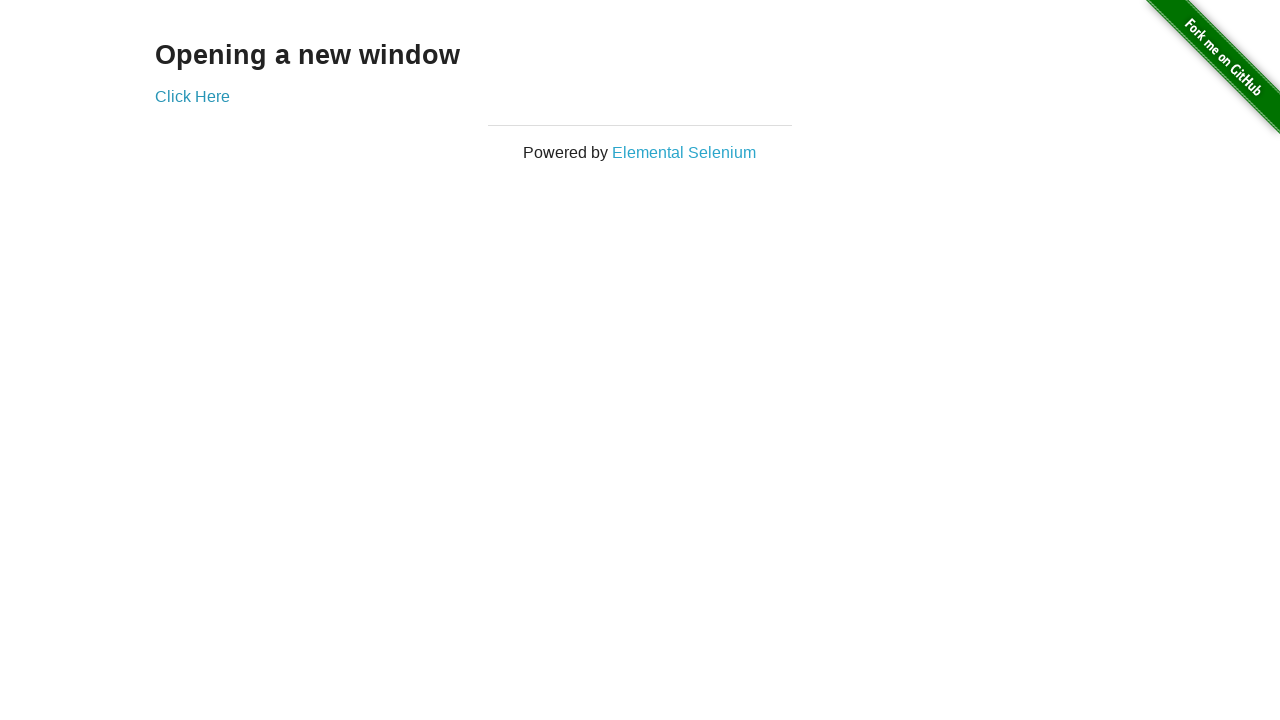

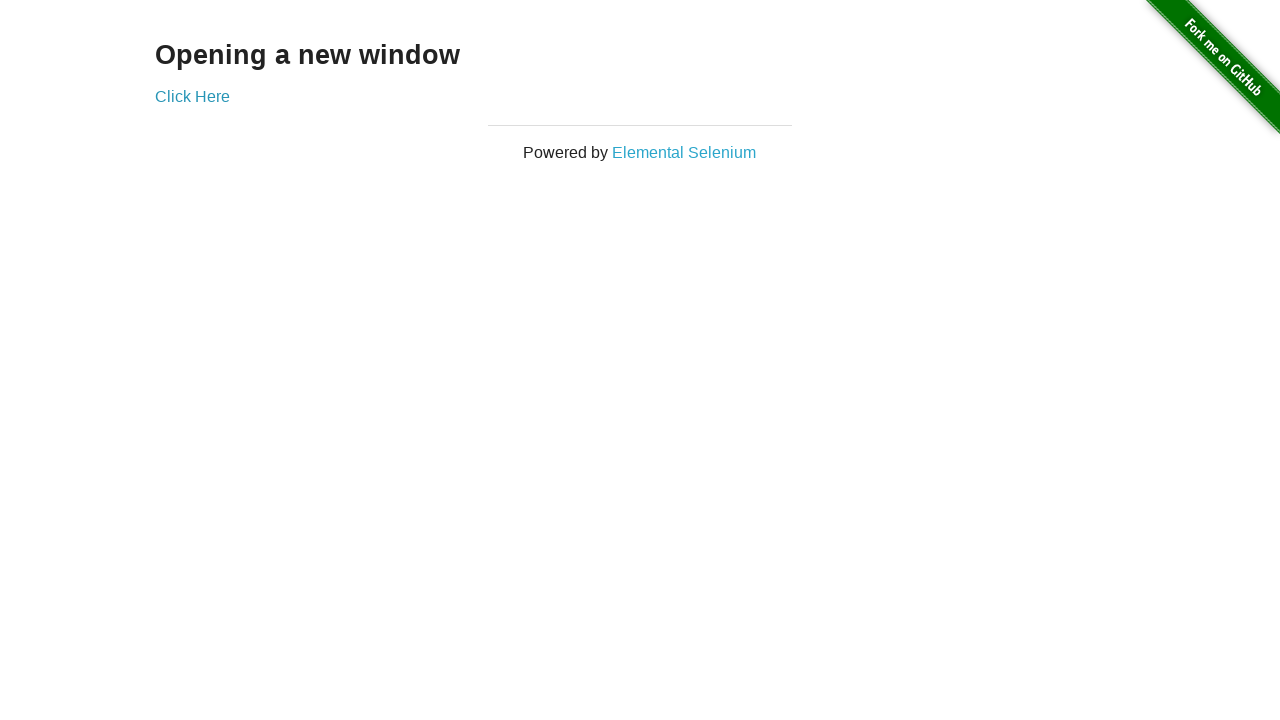